Tests mouse hover functionality by hovering over the "Company" menu item to reveal a dropdown, then clicking on "Contact Us" link

Starting URL: https://www.vtiger.com/

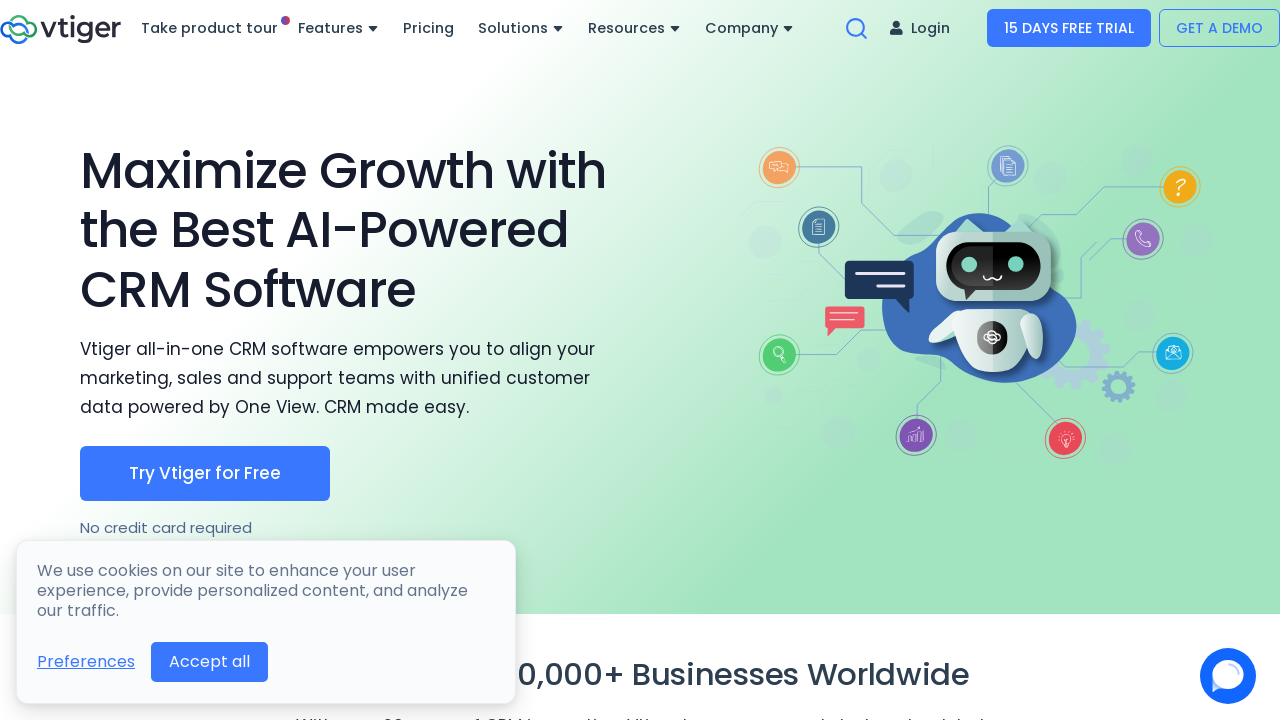

Hovered over 'Company' menu item to reveal dropdown at (750, 28) on a:has-text('Company')
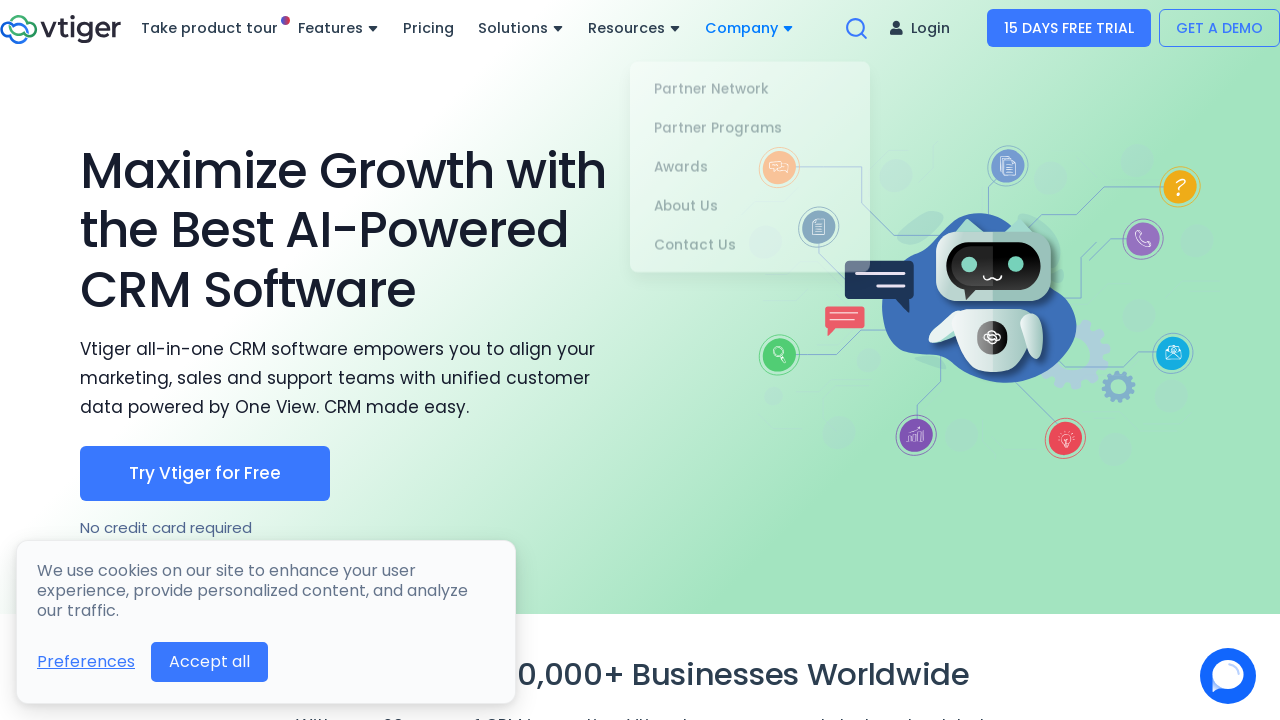

Clicked on 'Contact Us' link from dropdown menu at (750, 239) on a:has-text('Contact Us')
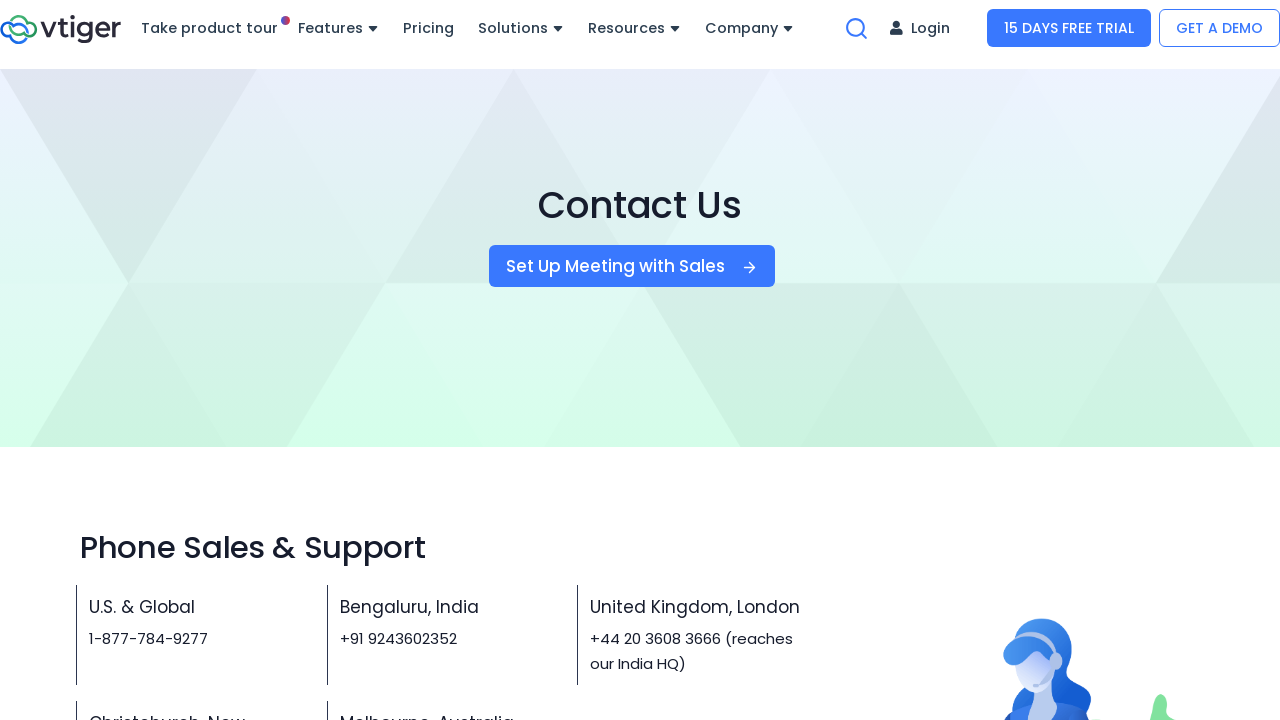

Contact Us page loaded successfully (networkidle)
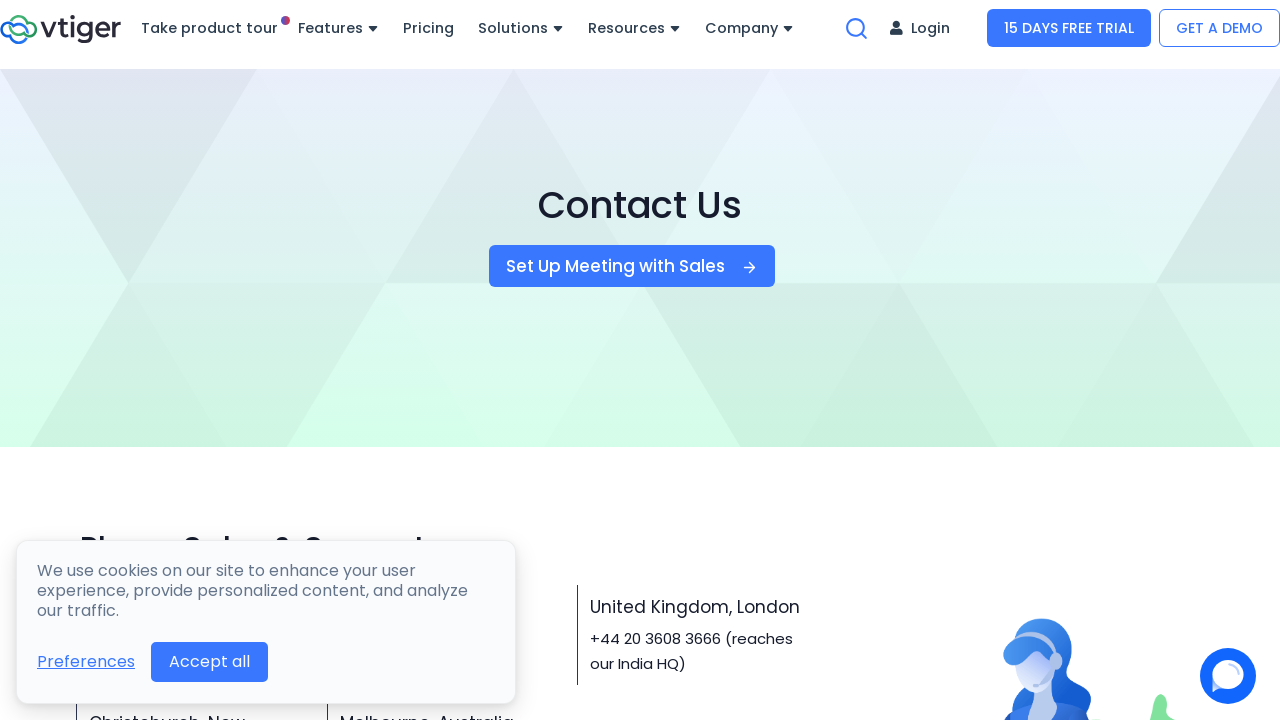

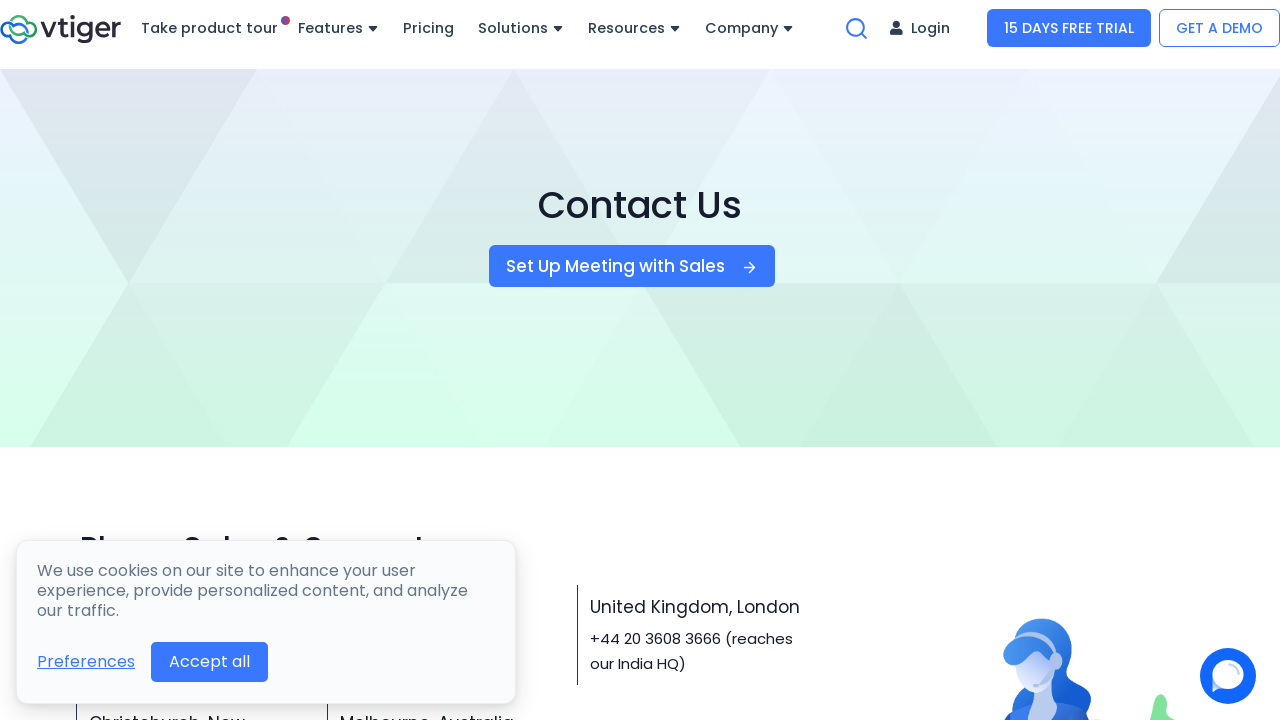